Tests a drink machine web application by selecting a language from a dropdown, choosing a drink via radio button, clicking next, and verifying the second page loads successfully.

Starting URL: https://webengine-test.azurewebsites.net/Step1.html

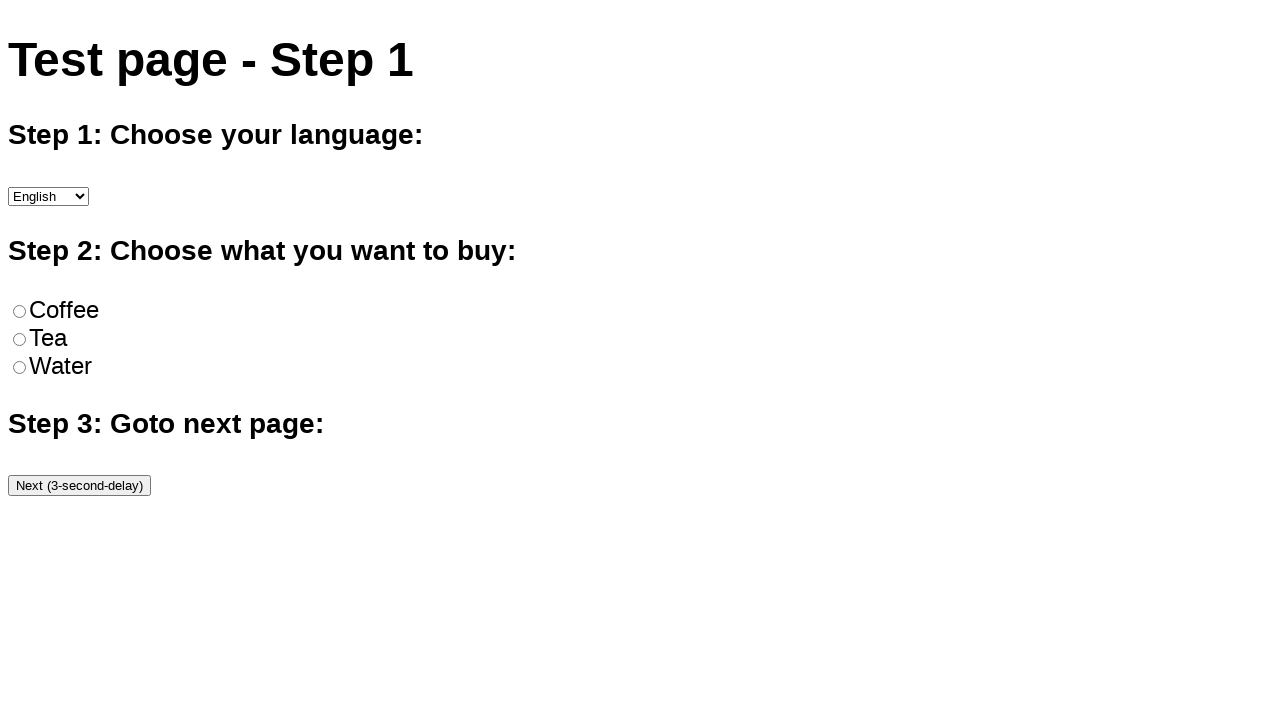

Selected 'Français' from language dropdown on select
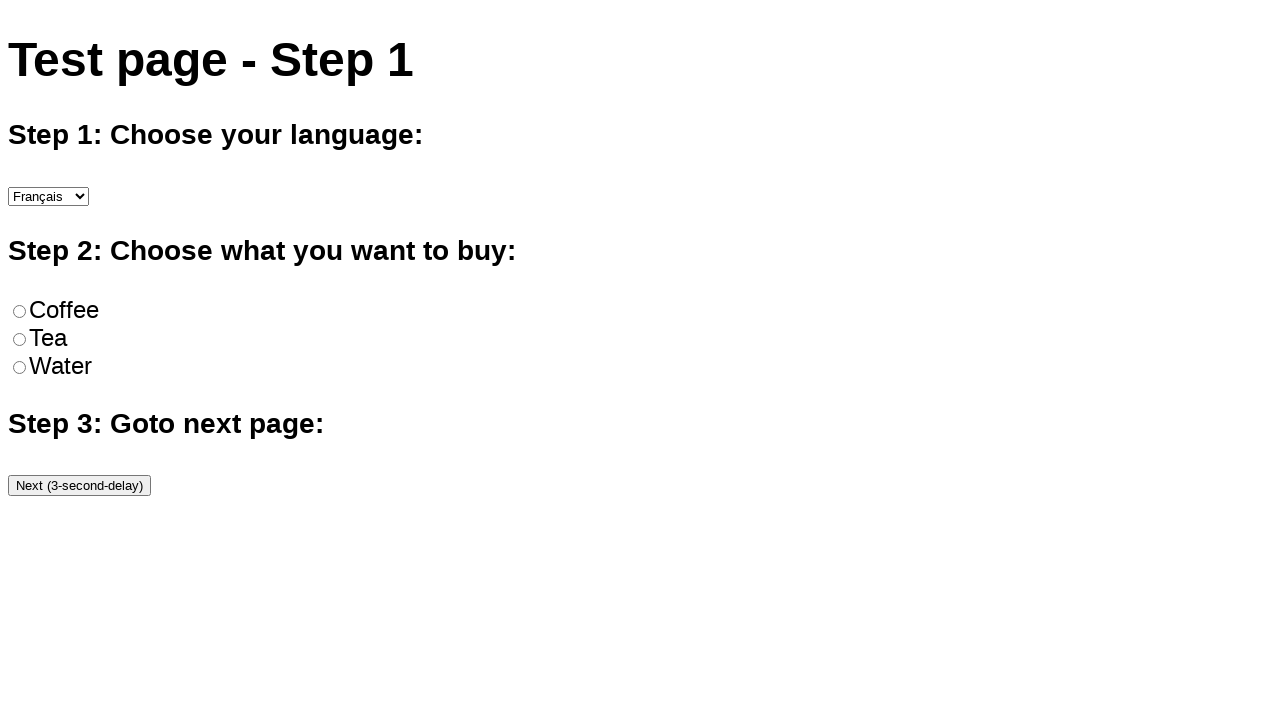

Selected Tea drink via radio button at (20, 339) on input[type='radio'][value='Tea']
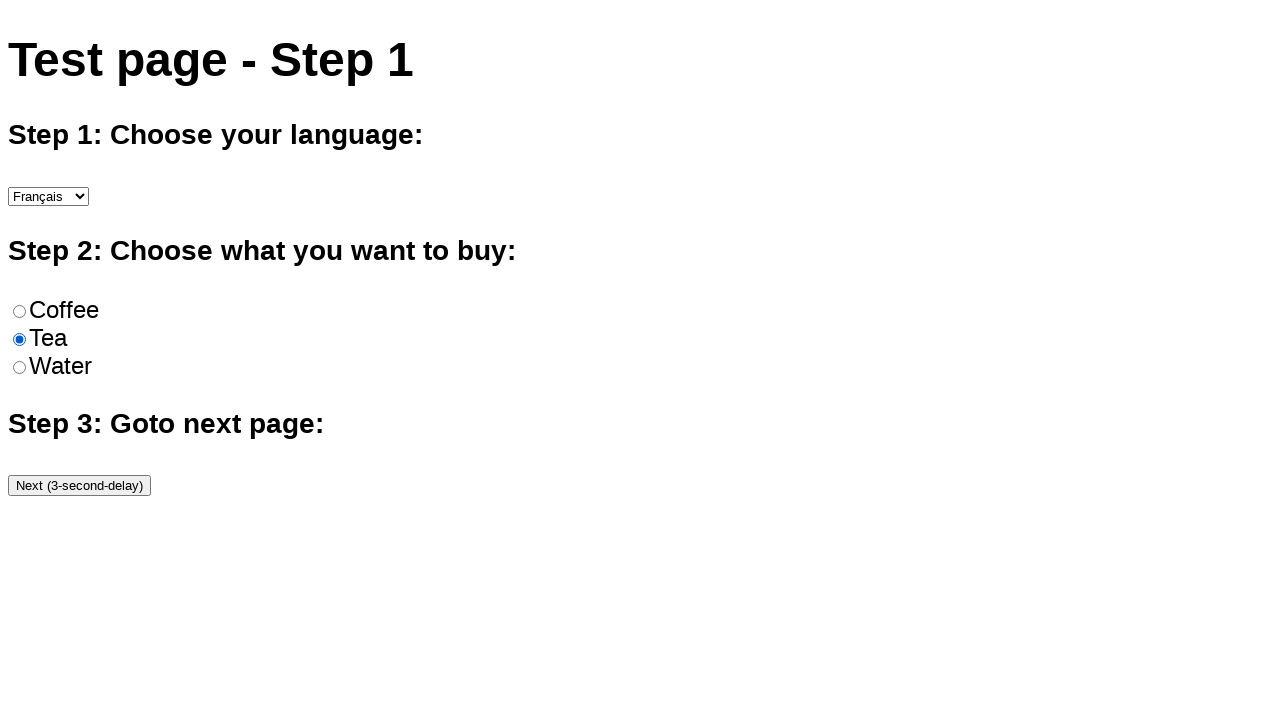

Clicked Next button to proceed to step 2 at (640, 424) on text=Next
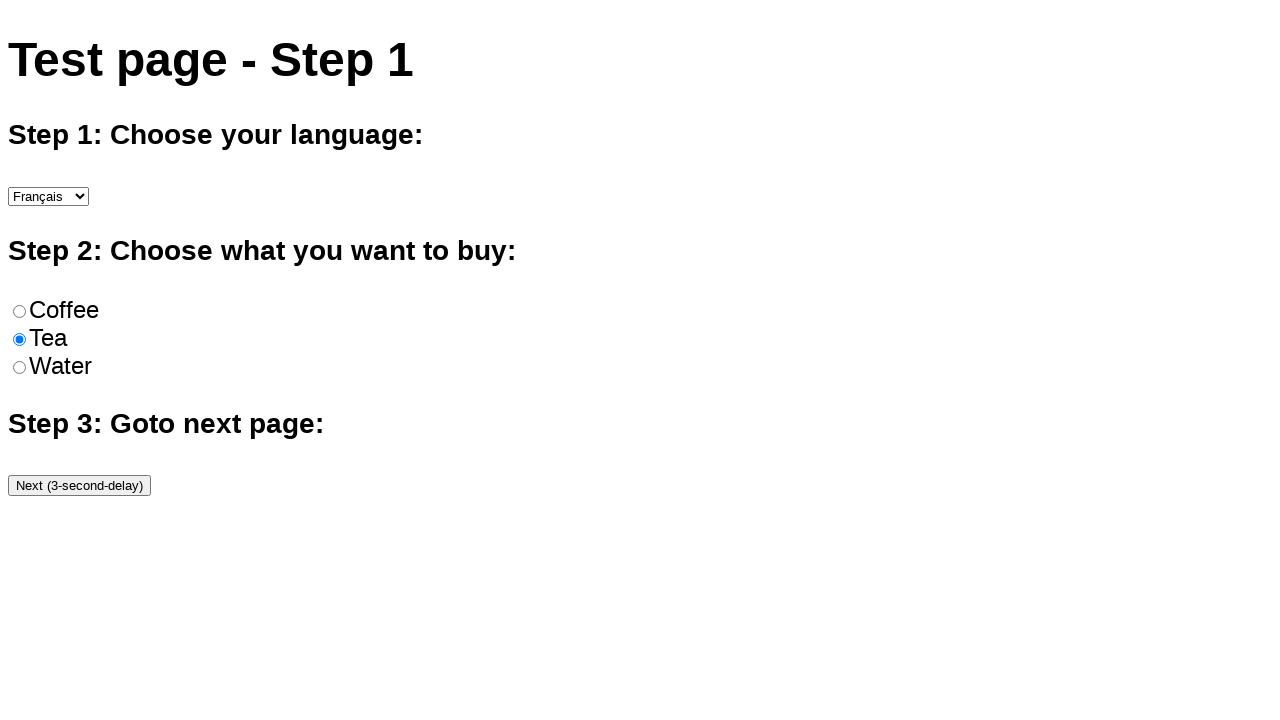

Step 2 page loaded successfully with heading element
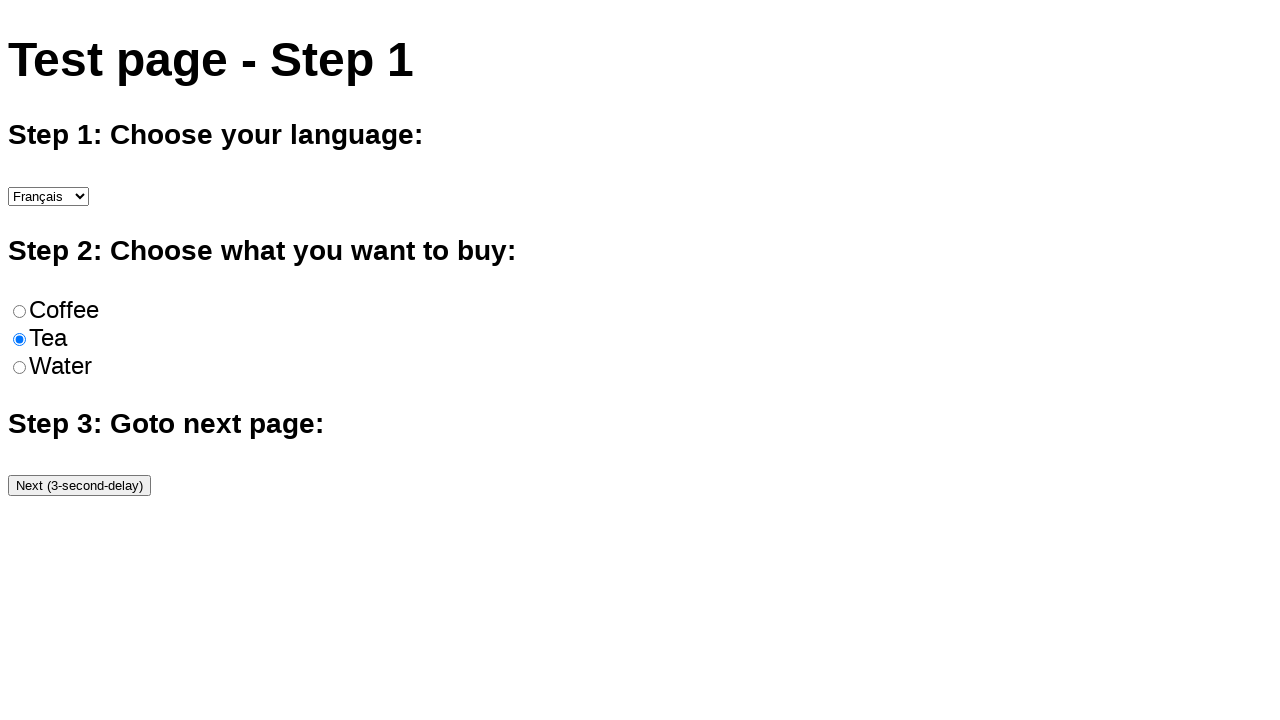

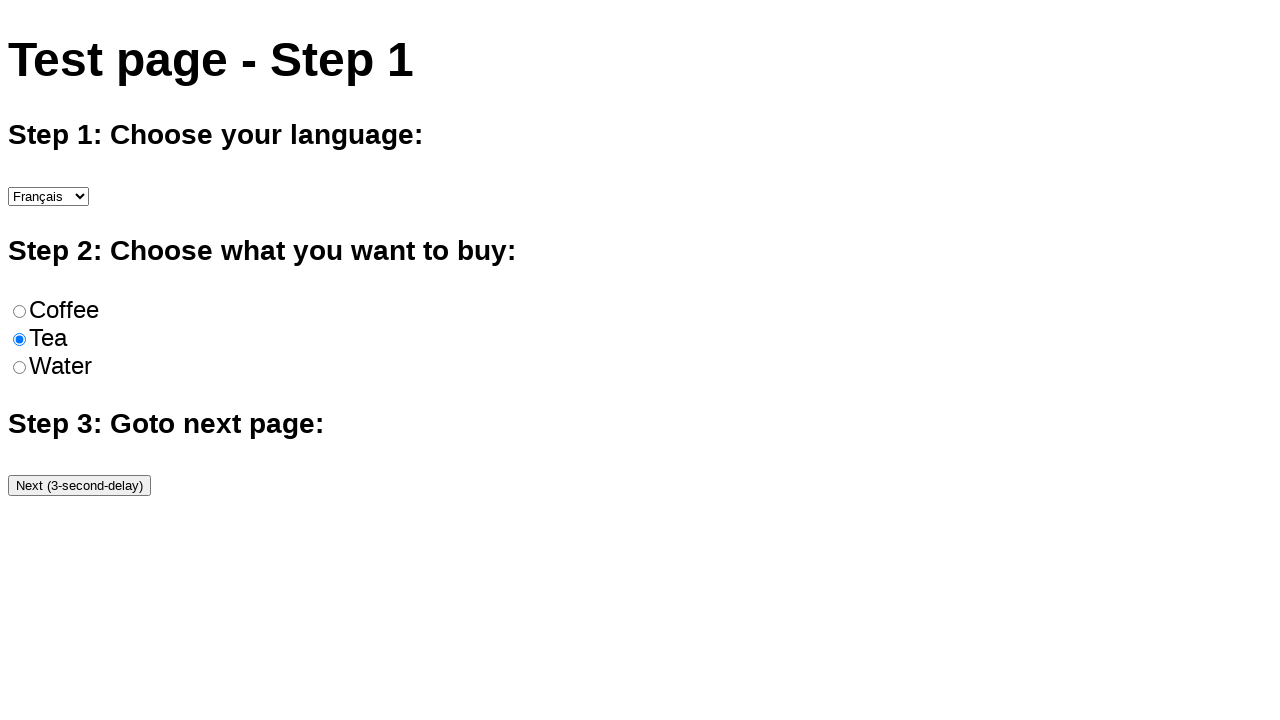